Tests different types of JavaScript alerts (simple alert, confirmation dialog, and prompt dialog) by triggering them and interacting with each type

Starting URL: http://demo.automationtesting.in/Alerts.html

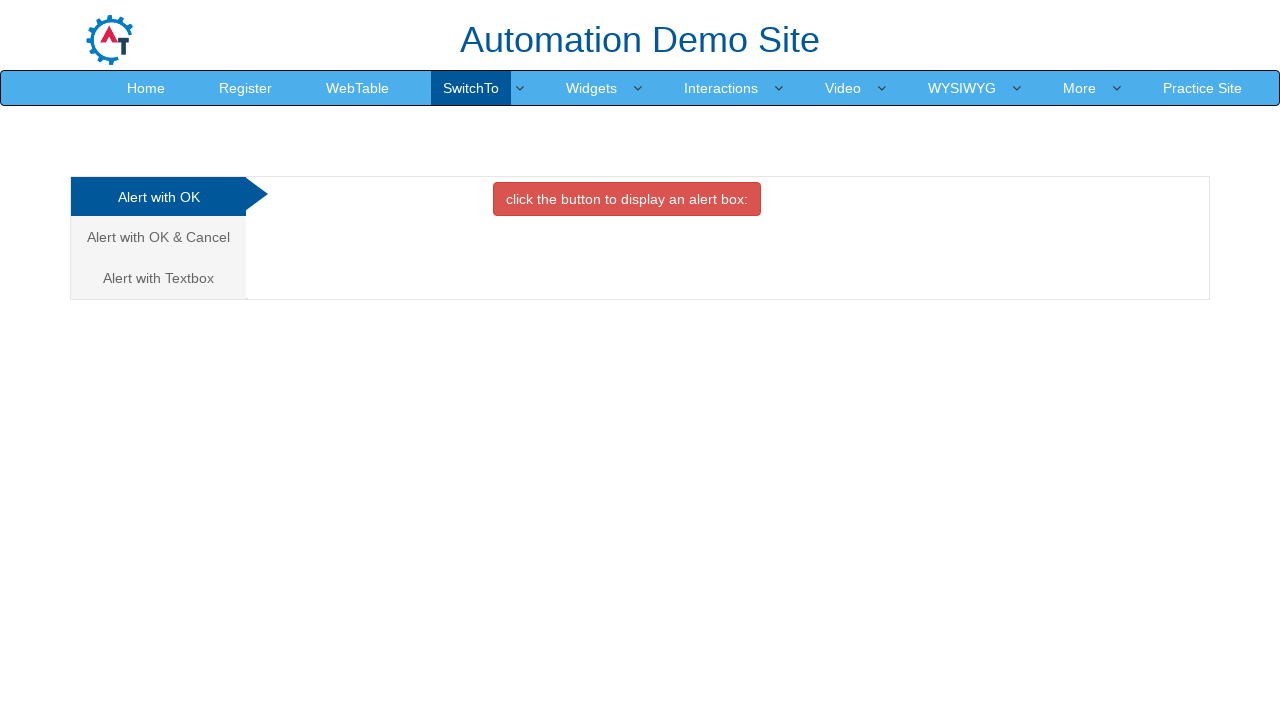

Clicked button to trigger simple alert dialog at (627, 199) on xpath=//button[@onclick='alertbox()']
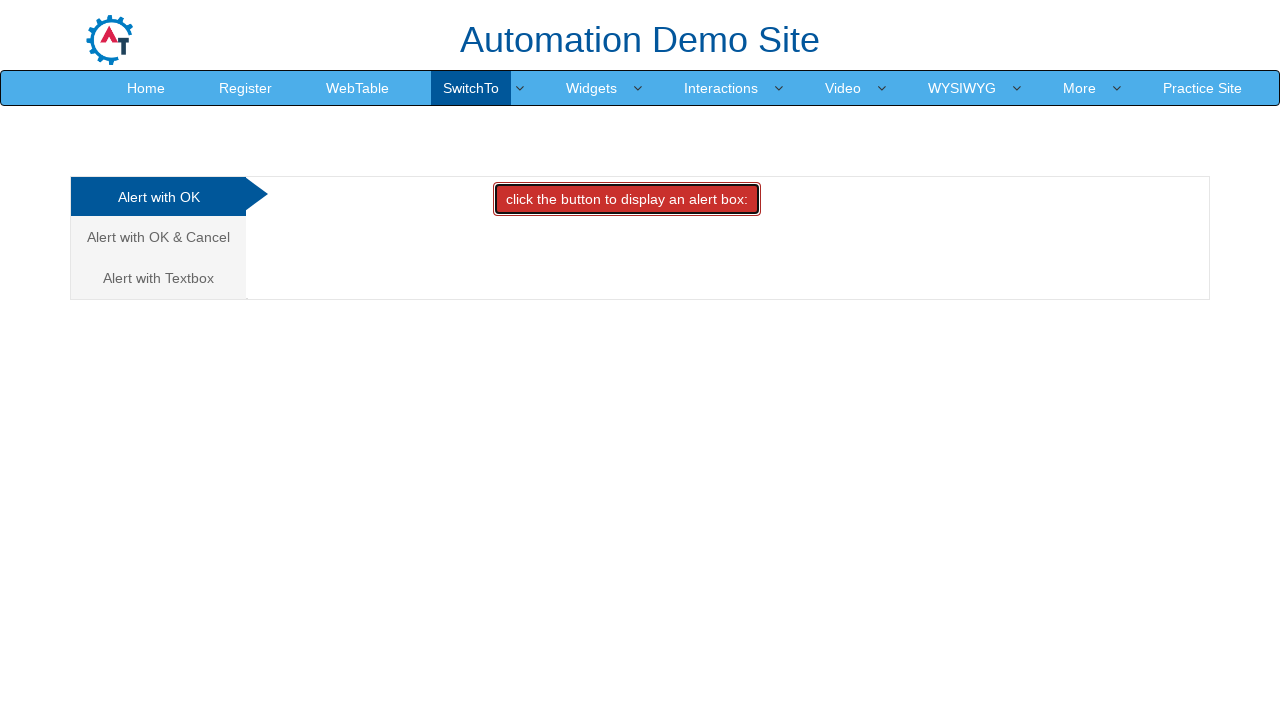

Set up dialog handler to accept simple alert
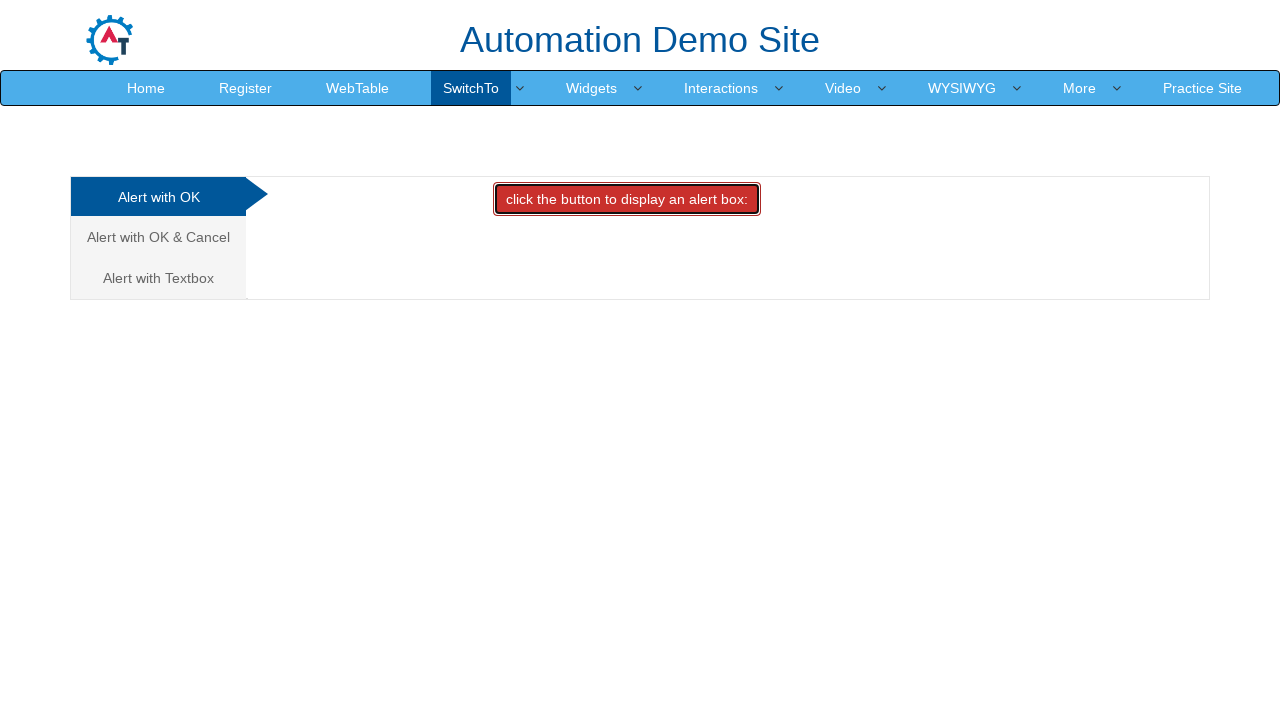

Navigated to confirmation dialog tab at (158, 237) on (//a[@class='analystic'])[2]
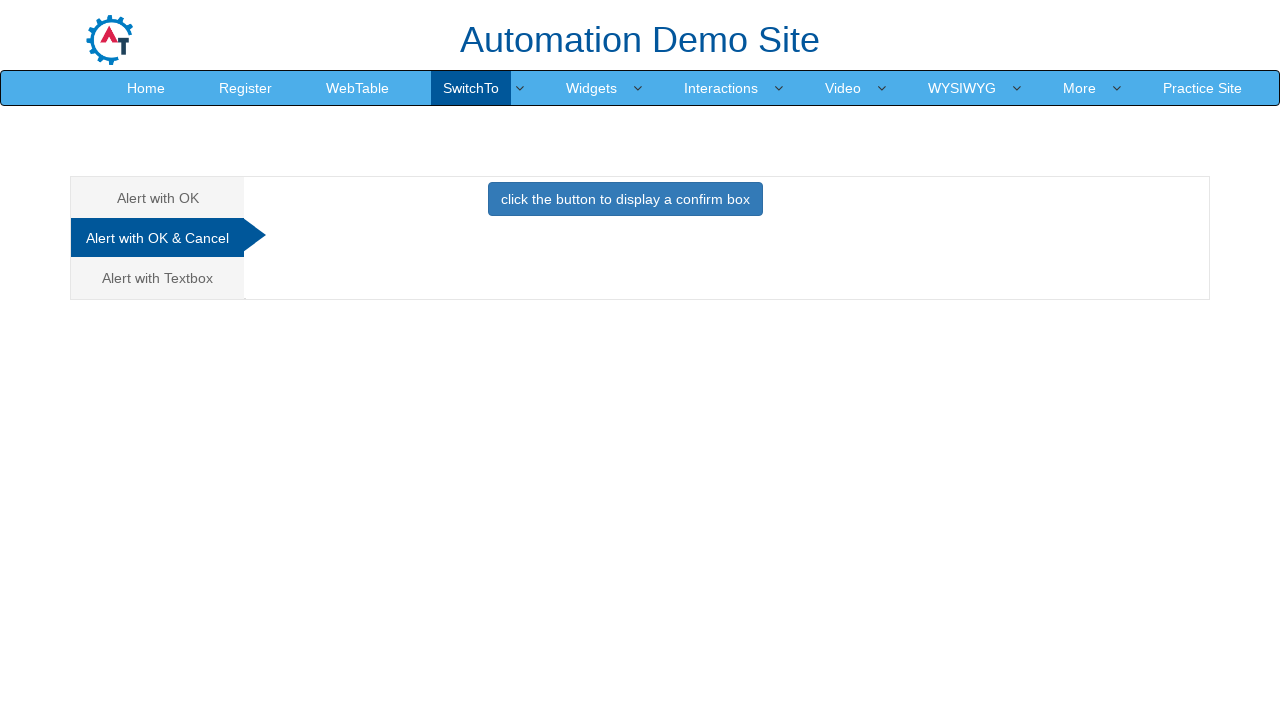

Clicked button to trigger confirmation dialog at (625, 199) on xpath=//button[@onclick='confirmbox()']
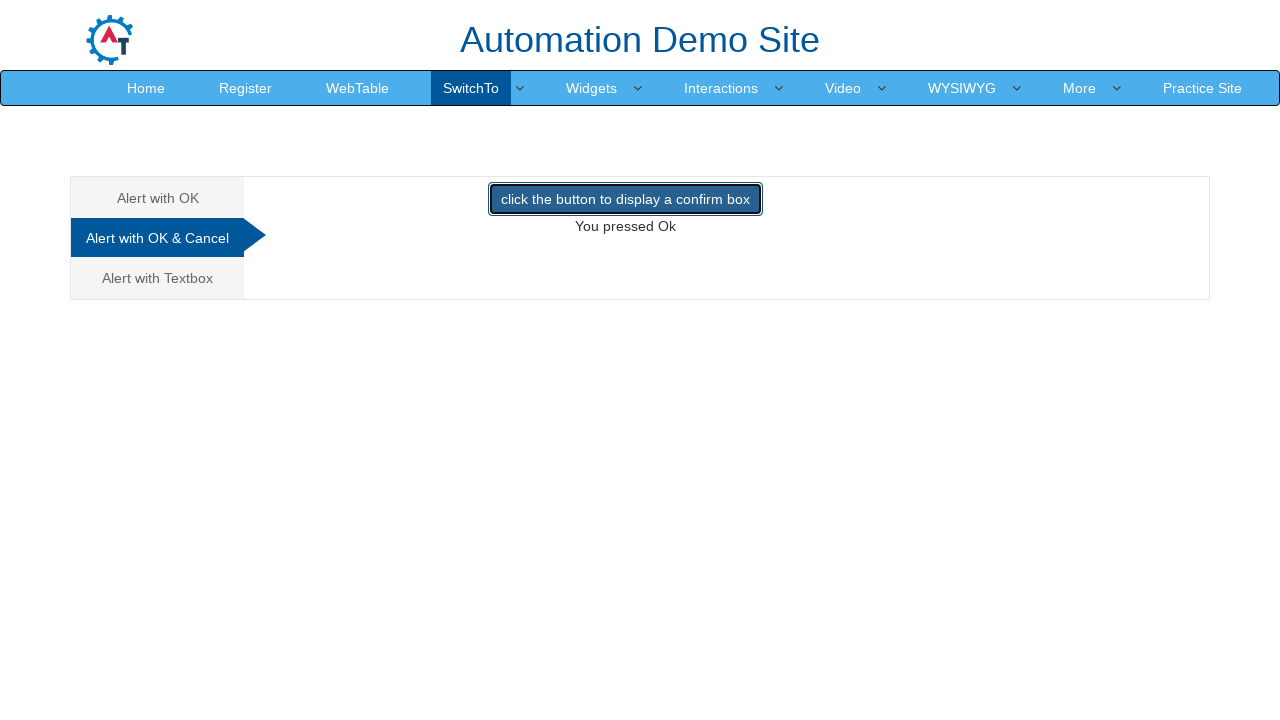

Set up dialog handler to dismiss confirmation dialog
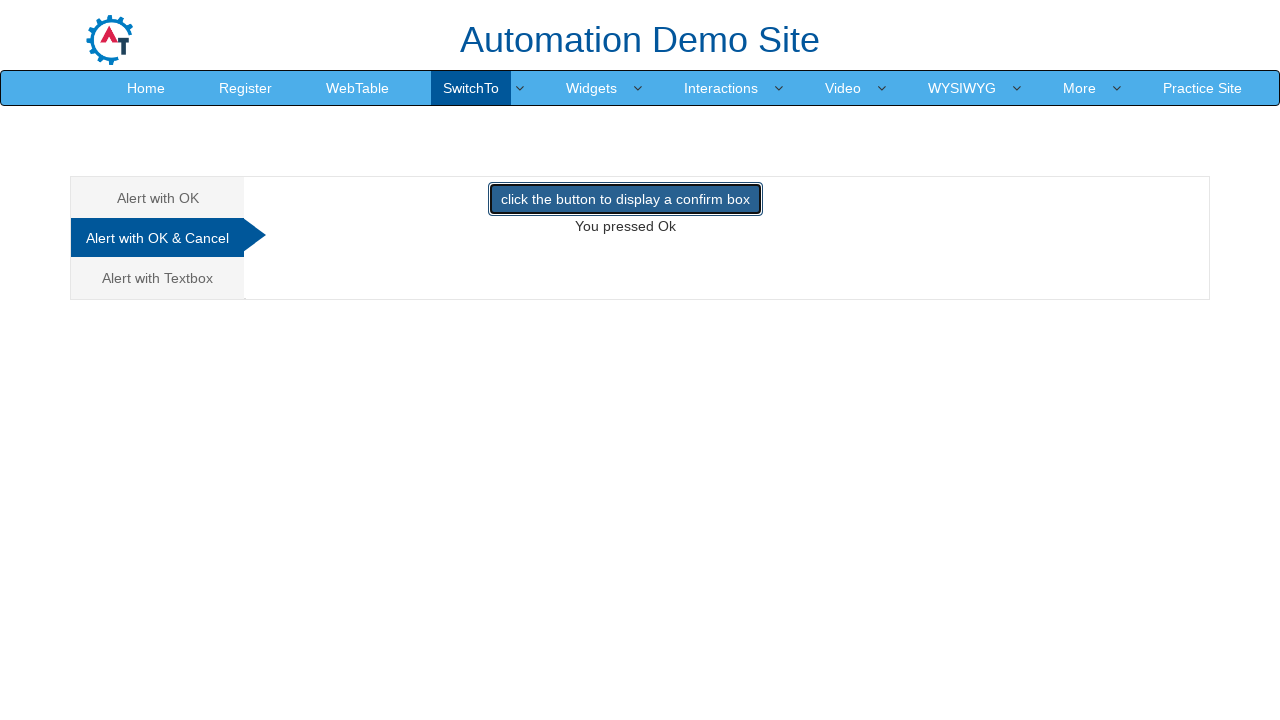

Navigated to prompt dialog tab at (158, 278) on (//a[@class='analystic'])[3]
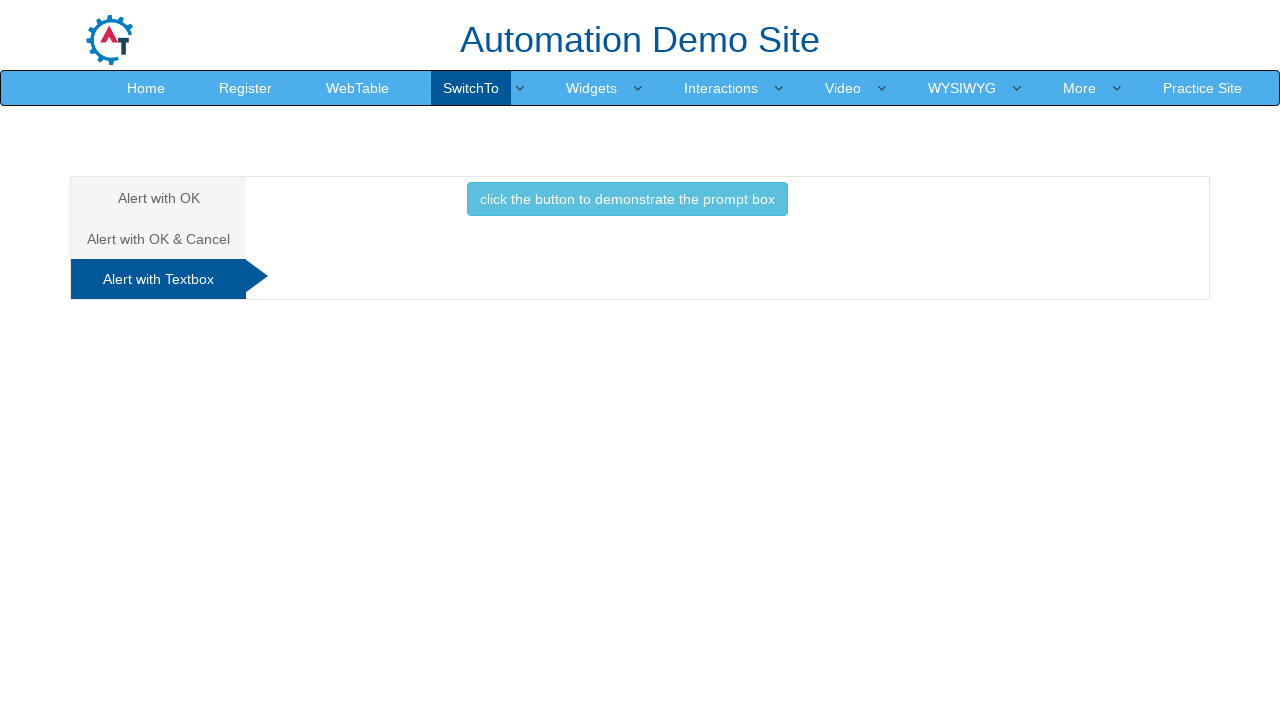

Clicked button to trigger prompt dialog at (627, 199) on xpath=//button[@onclick='promptbox()']
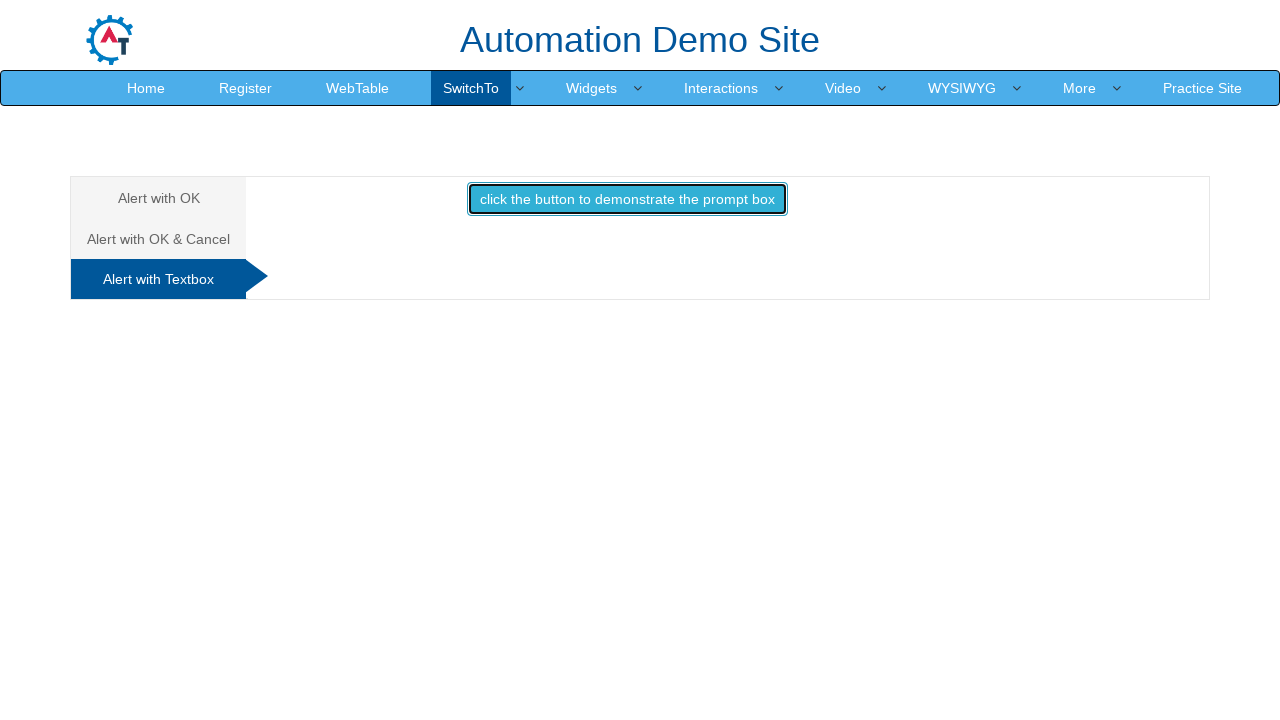

Set up dialog handler to accept prompt dialog with text 'soundar'
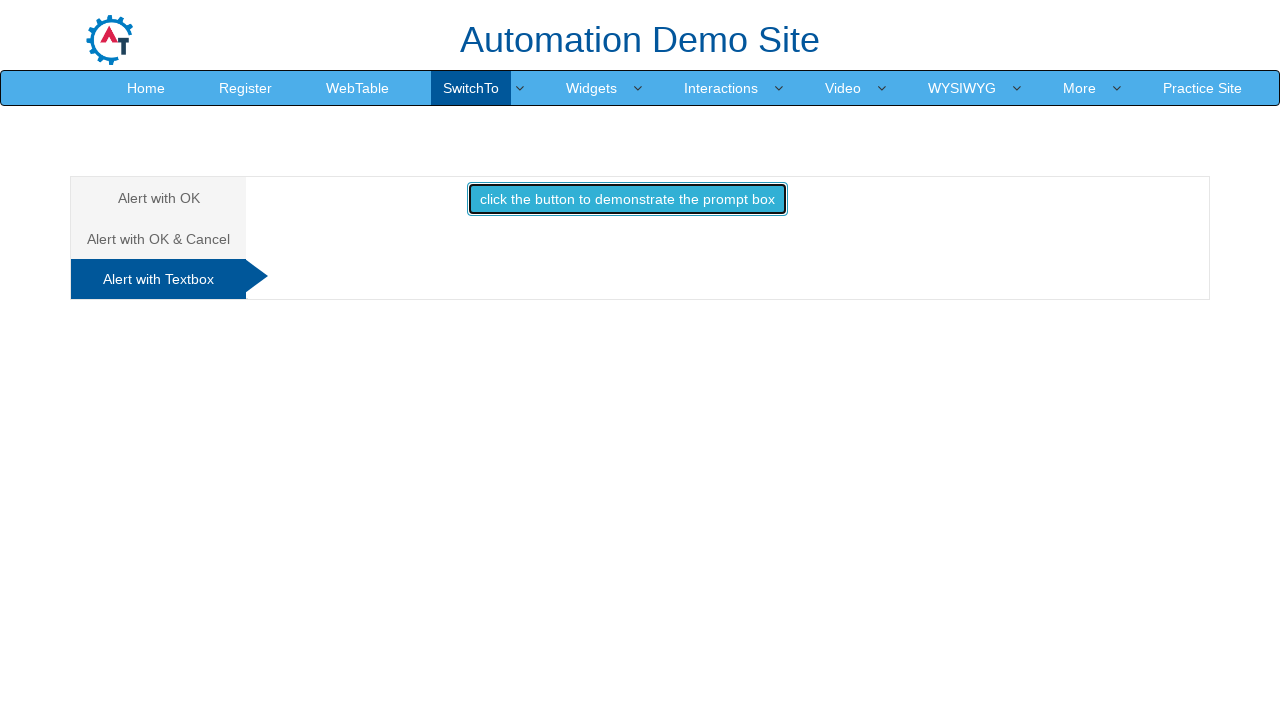

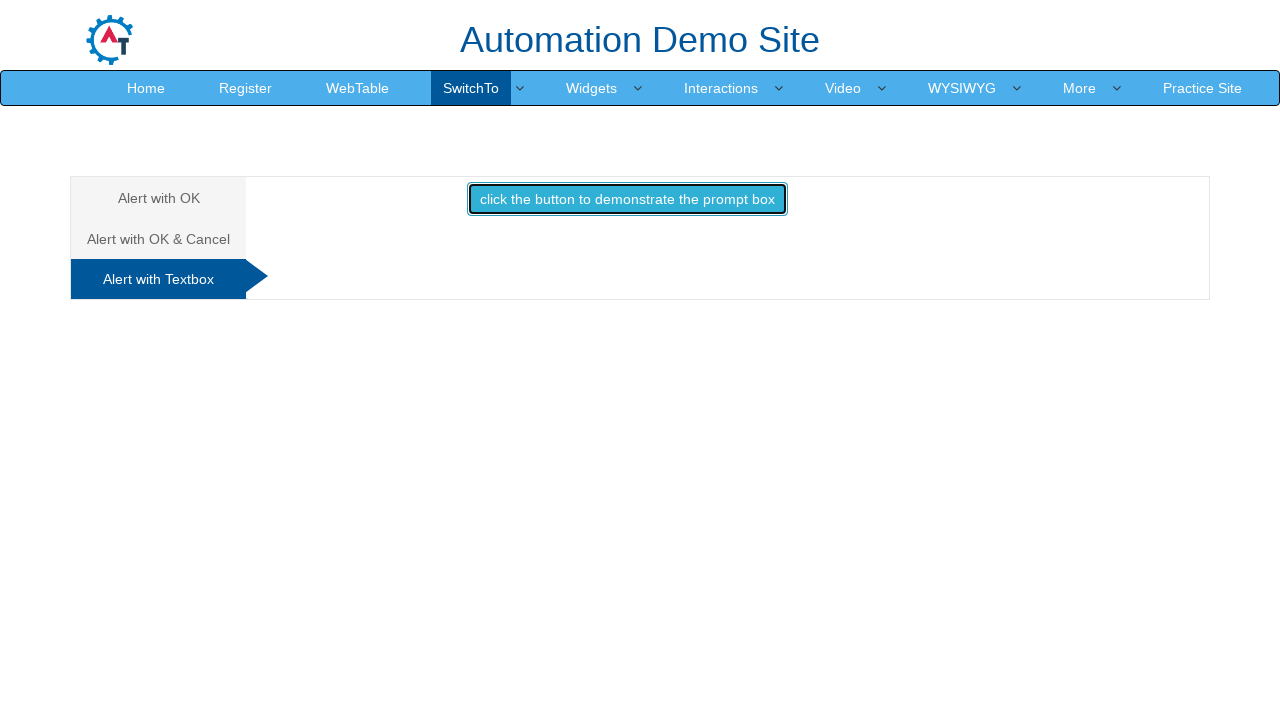